Navigates to the status codes page and verifies the page title

Starting URL: https://the-internet.herokuapp.com

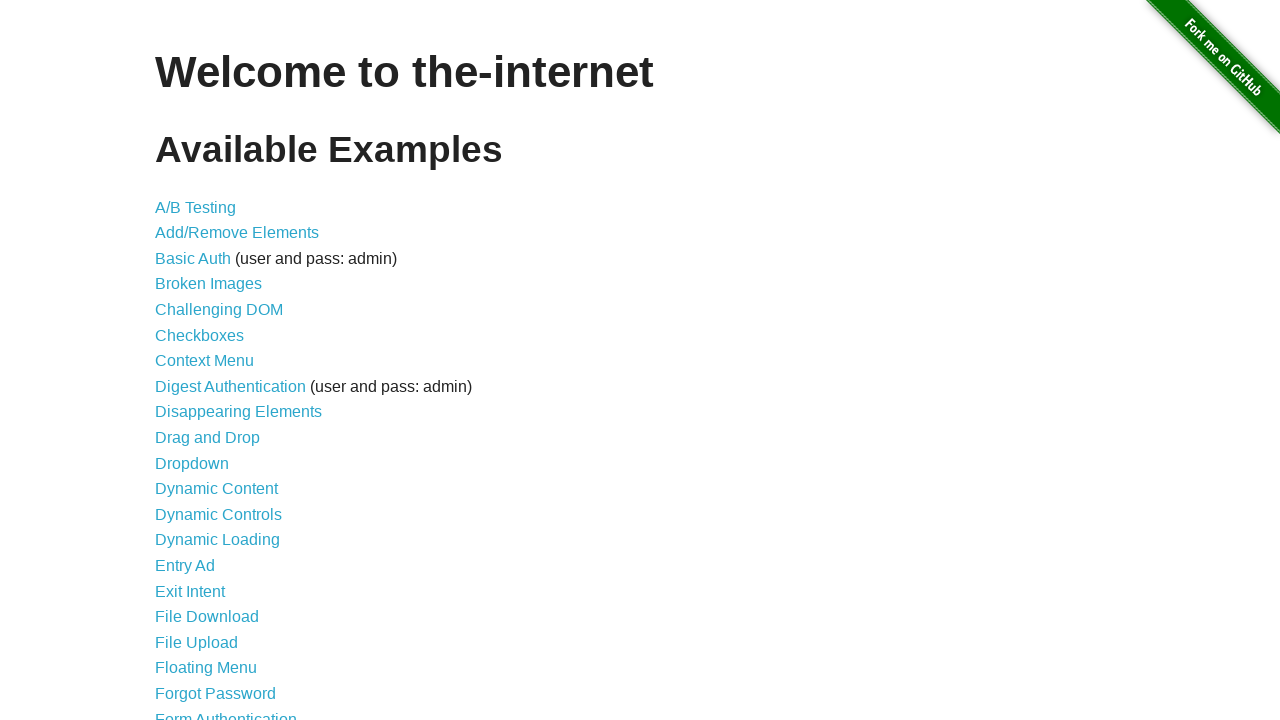

Clicked on status codes link at (203, 600) on a[href="/status_codes"]
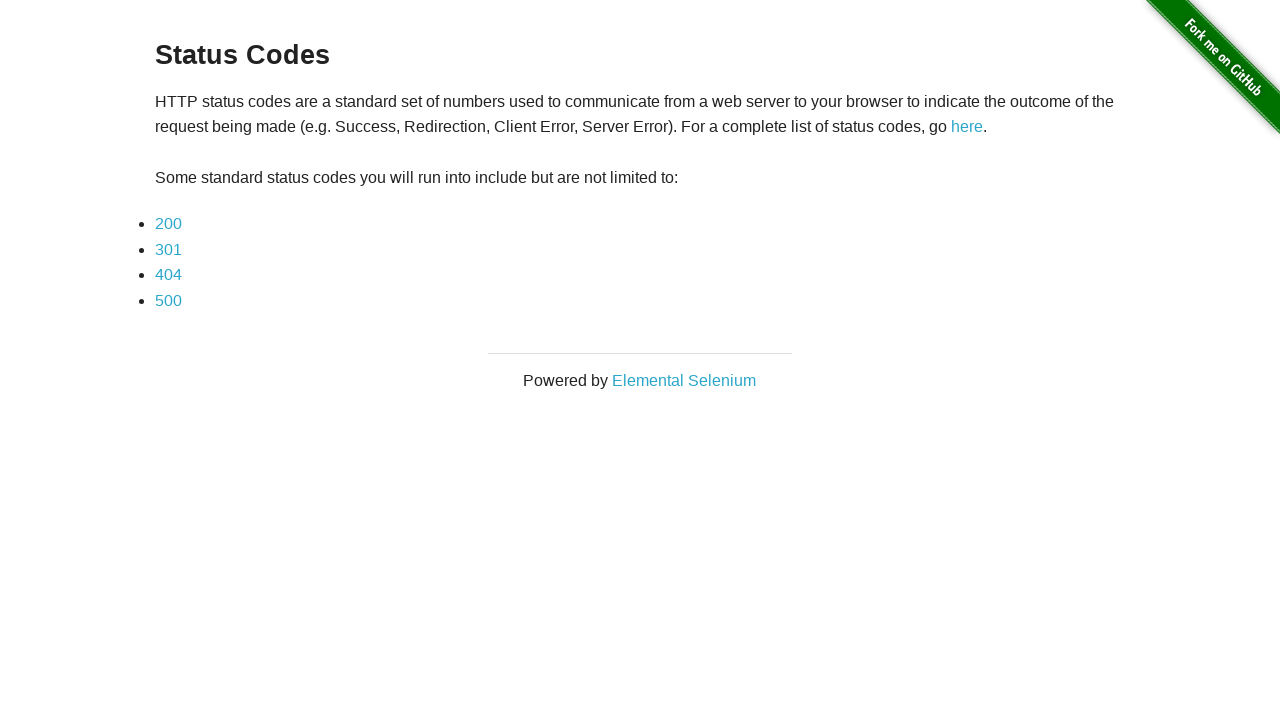

Waited for page to load completely (networkidle)
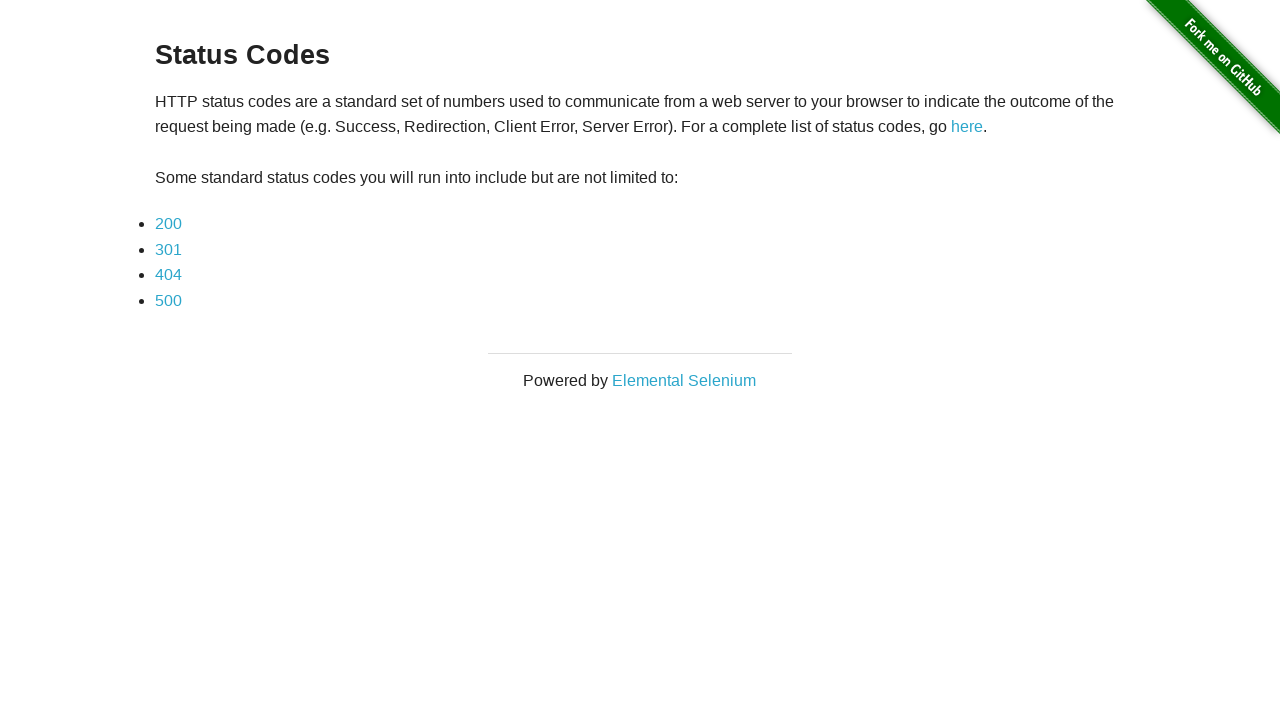

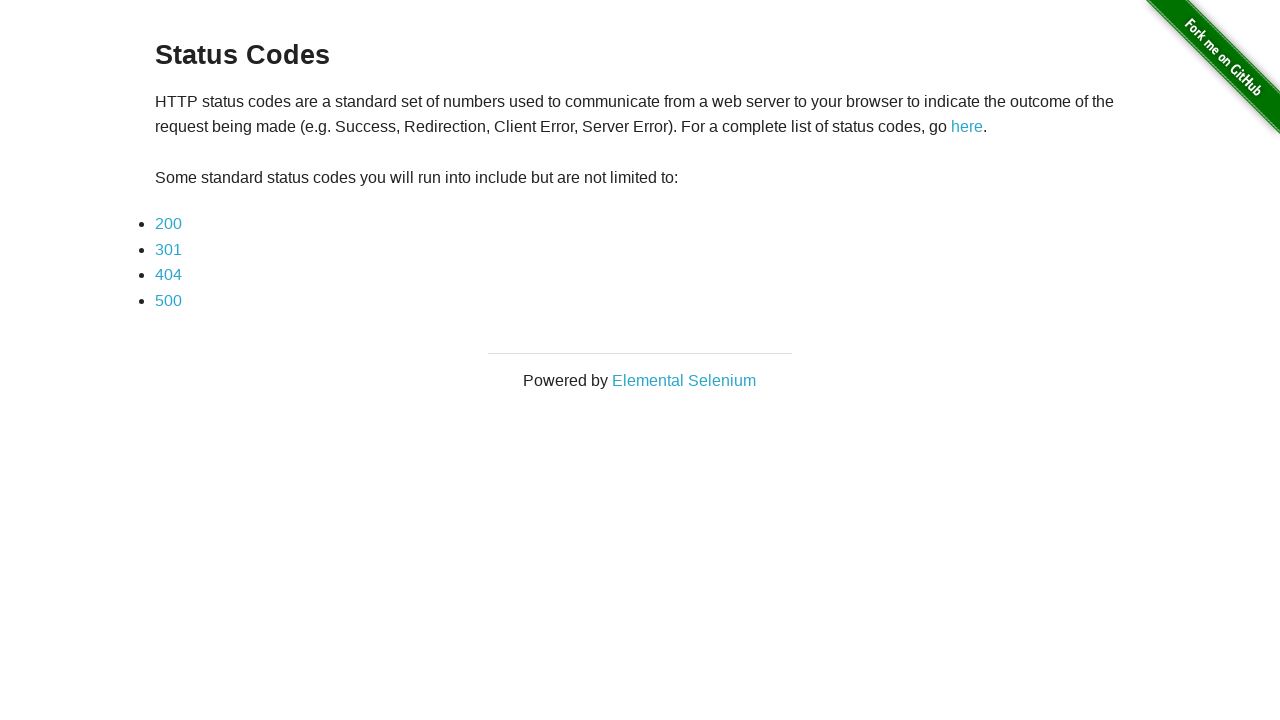